Tests dropdown selection by selecting options by value and by label text

Starting URL: https://the-internet.herokuapp.com/dropdown

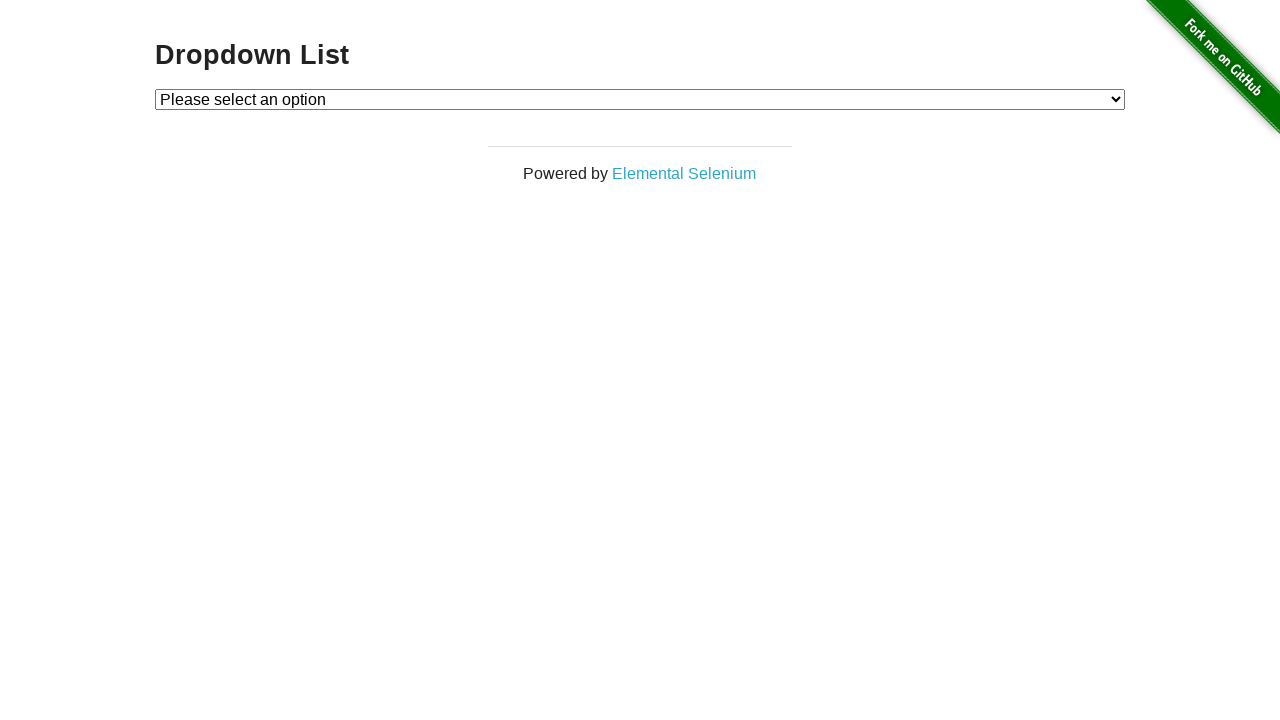

Selected dropdown option by value '1' on #dropdown
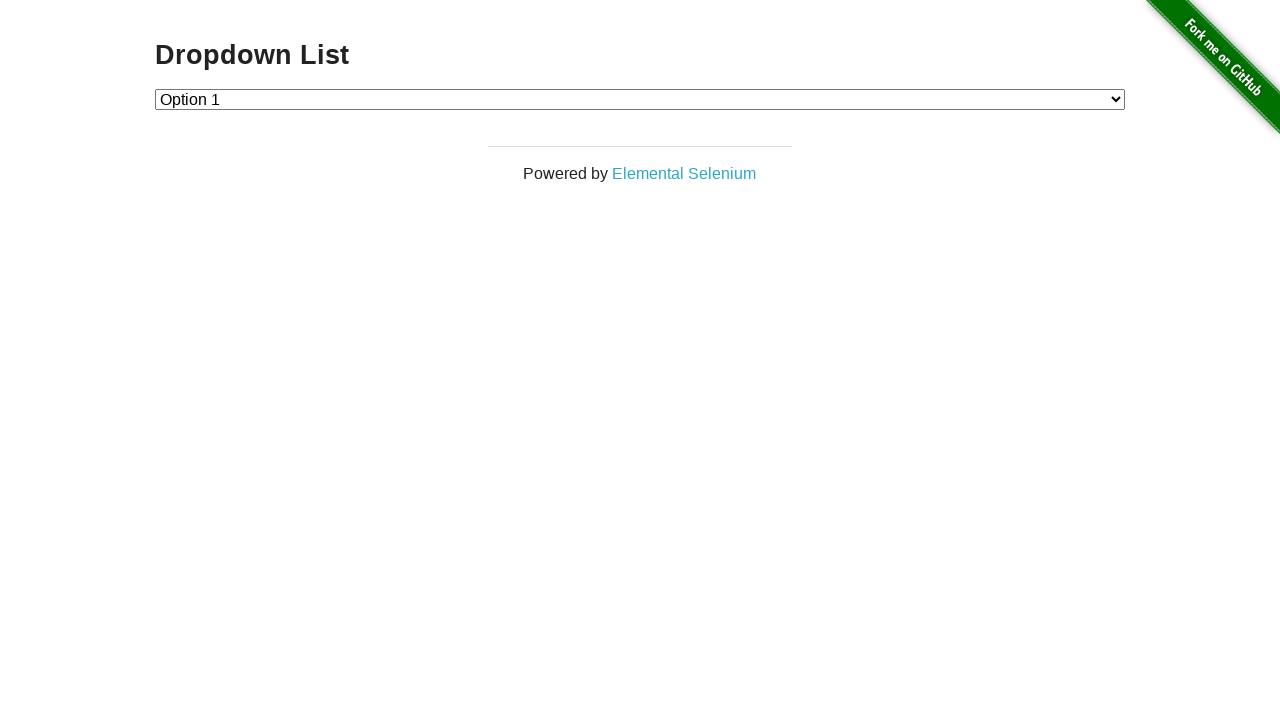

Selected dropdown option by label text 'Option 2' on #dropdown
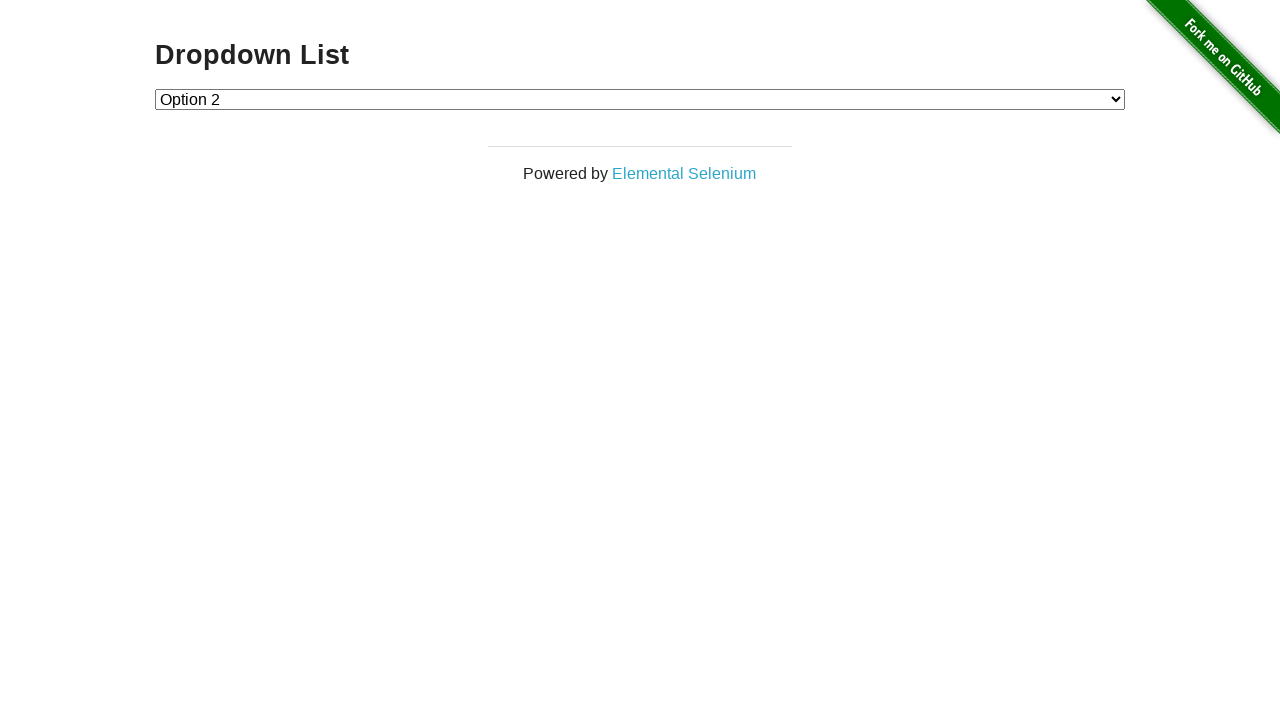

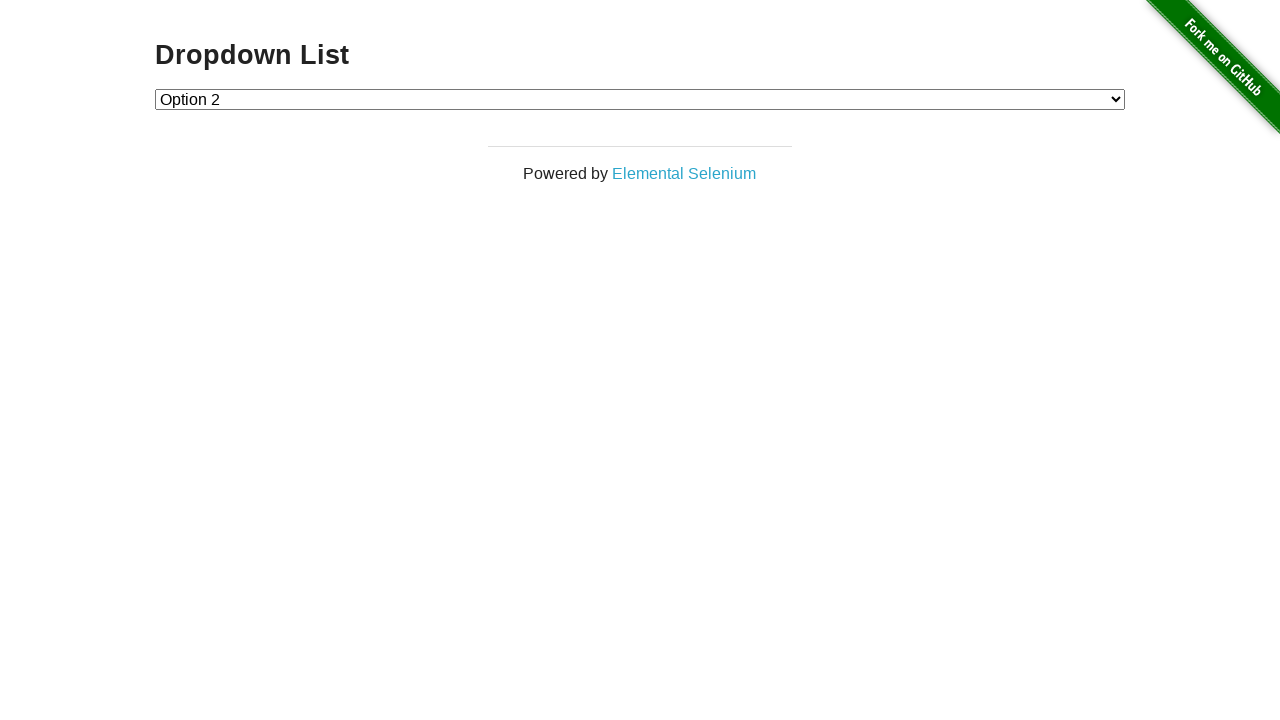